Tests a mathematical exercise page by extracting a hidden value from an element's attribute, calculating the logarithm of a trigonometric expression, filling in the answer, checking required checkboxes, and submitting the form.

Starting URL: http://suninjuly.github.io/get_attribute.html

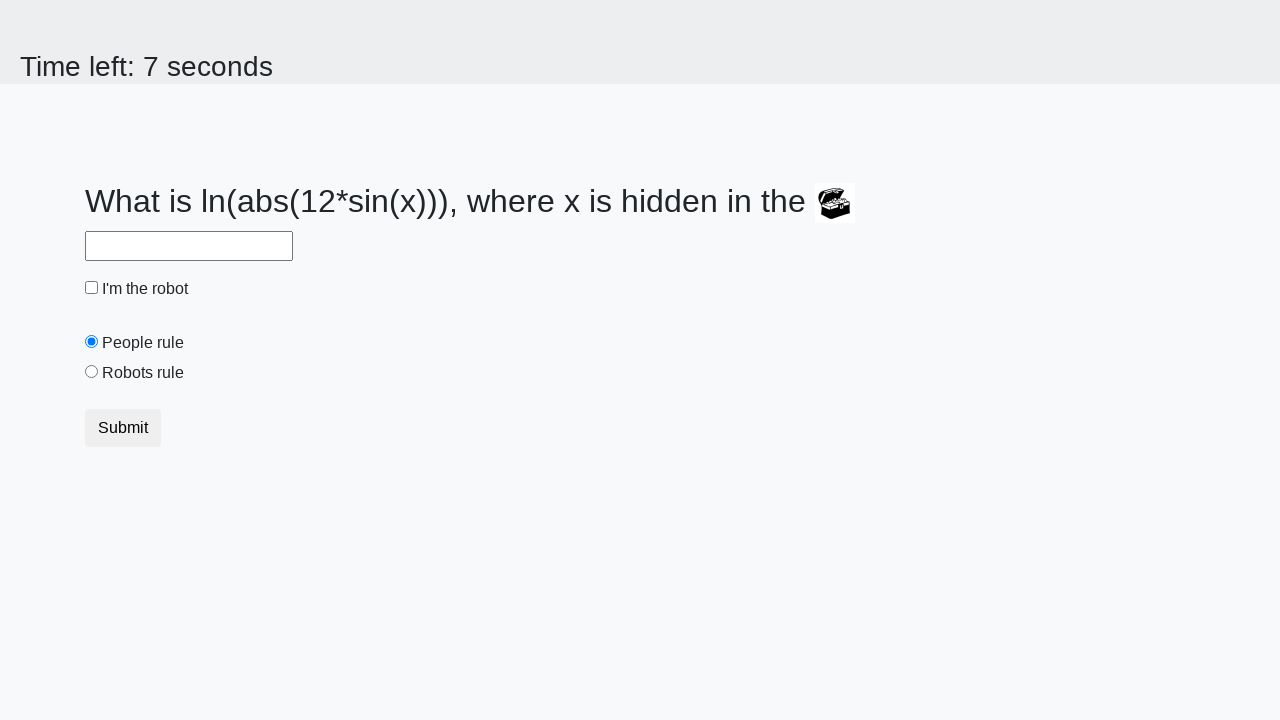

Located the treasure element with hidden valuex attribute
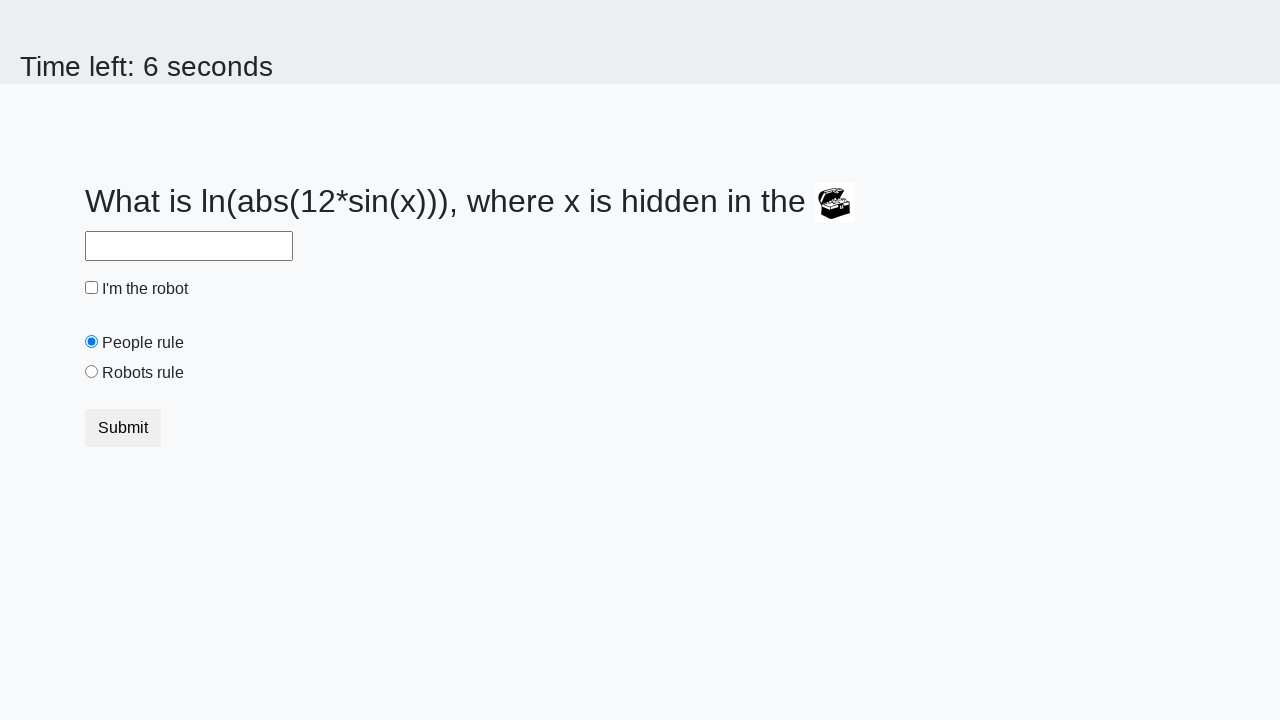

Extracted hidden valuex attribute: 395
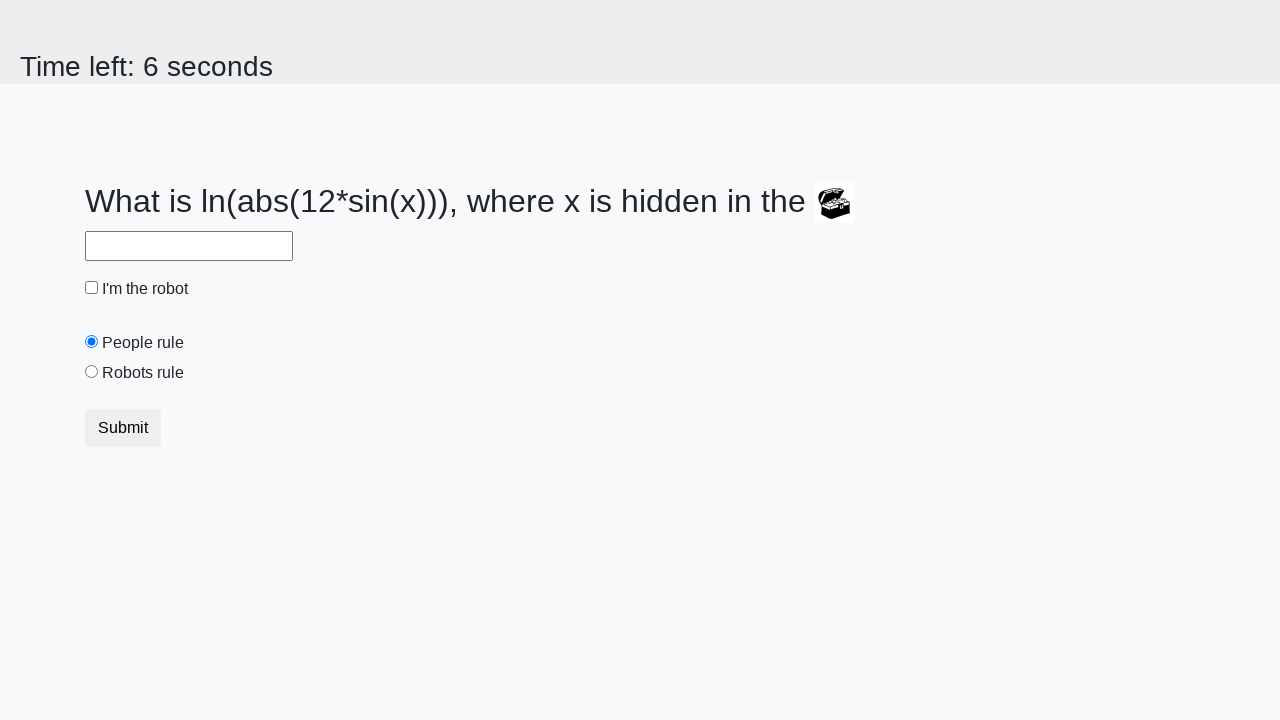

Calculated logarithm of trigonometric expression: 2.190660488397559
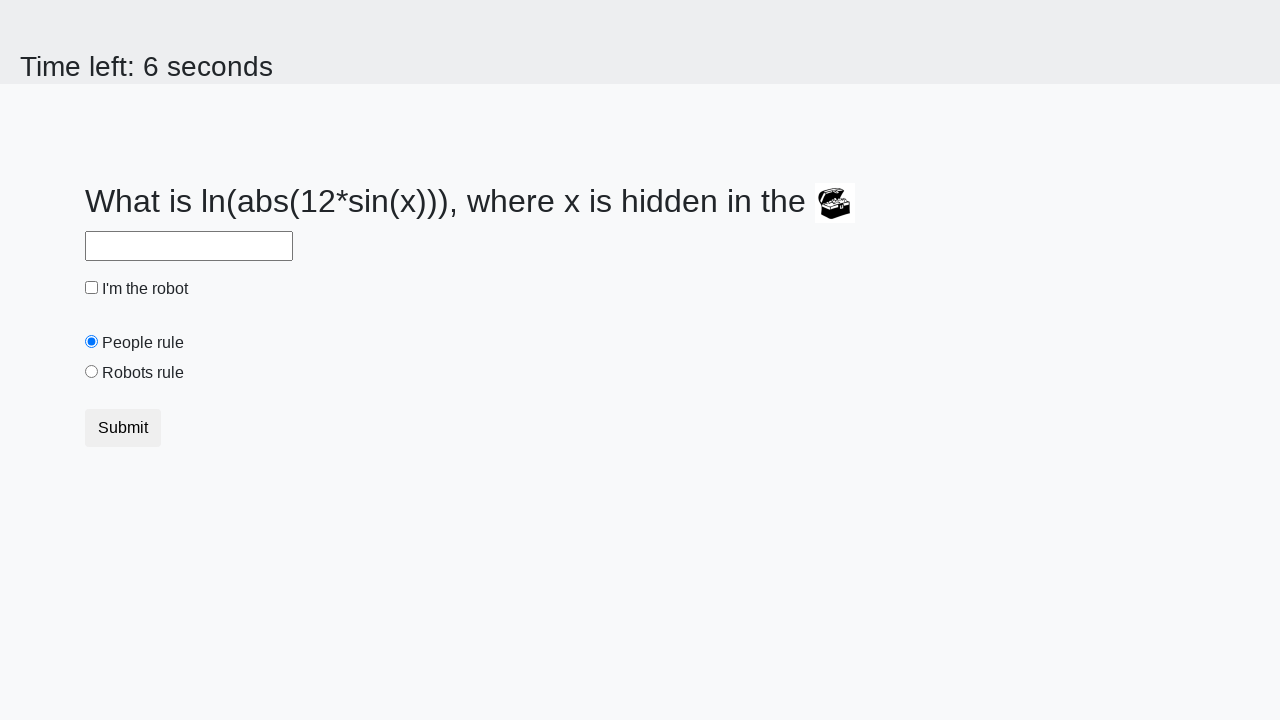

Filled answer field with calculated value: 2.190660488397559 on #answer
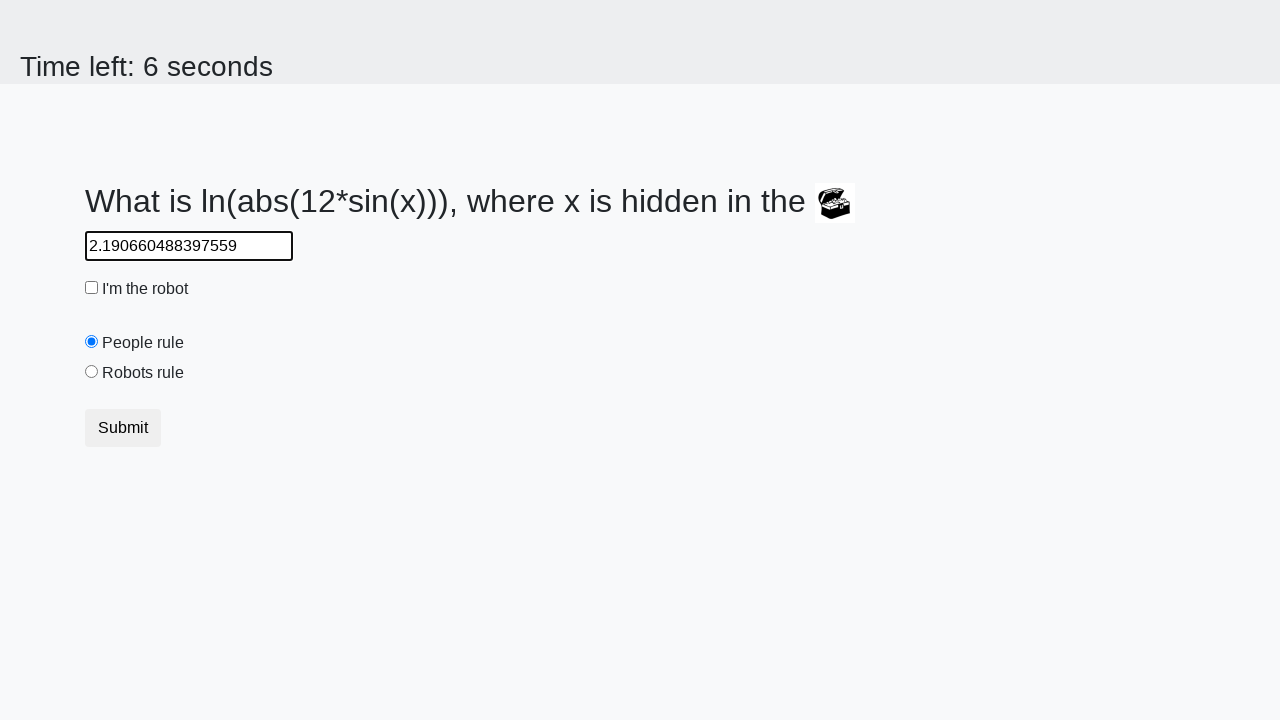

Checked the robot checkbox at (92, 288) on #robotCheckbox
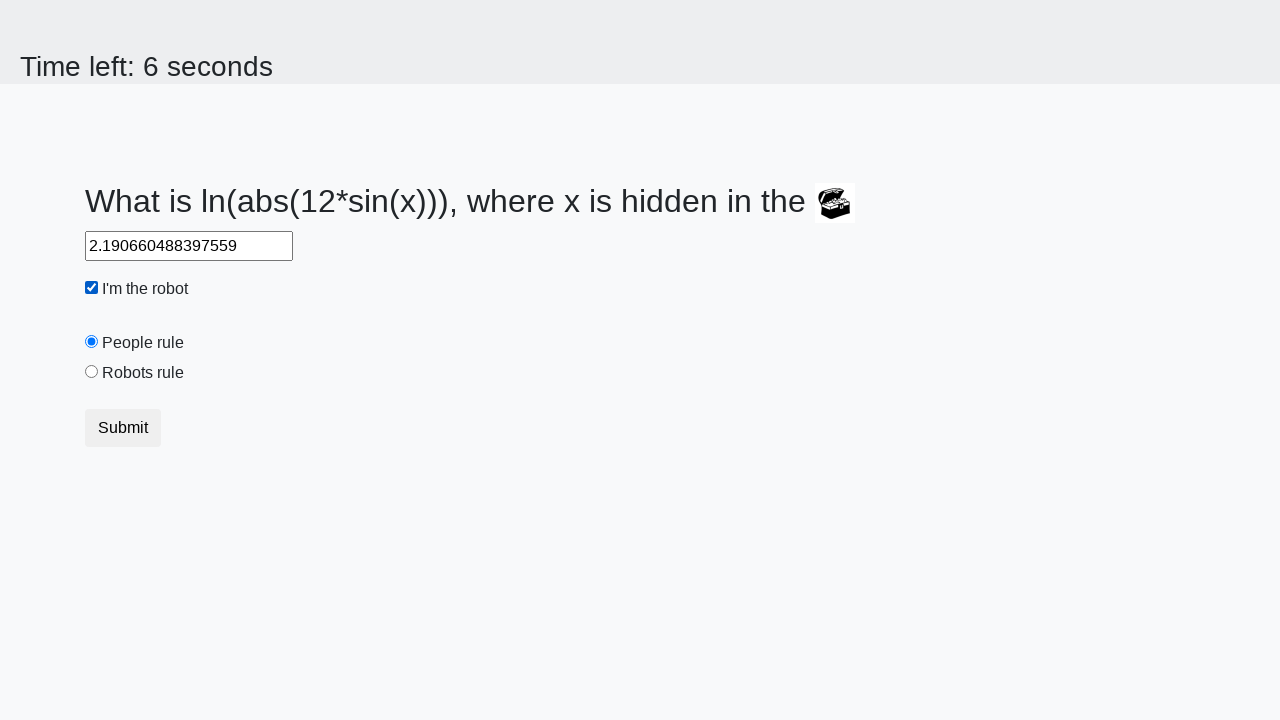

Checked the robots rule checkbox at (92, 372) on #robotsRule
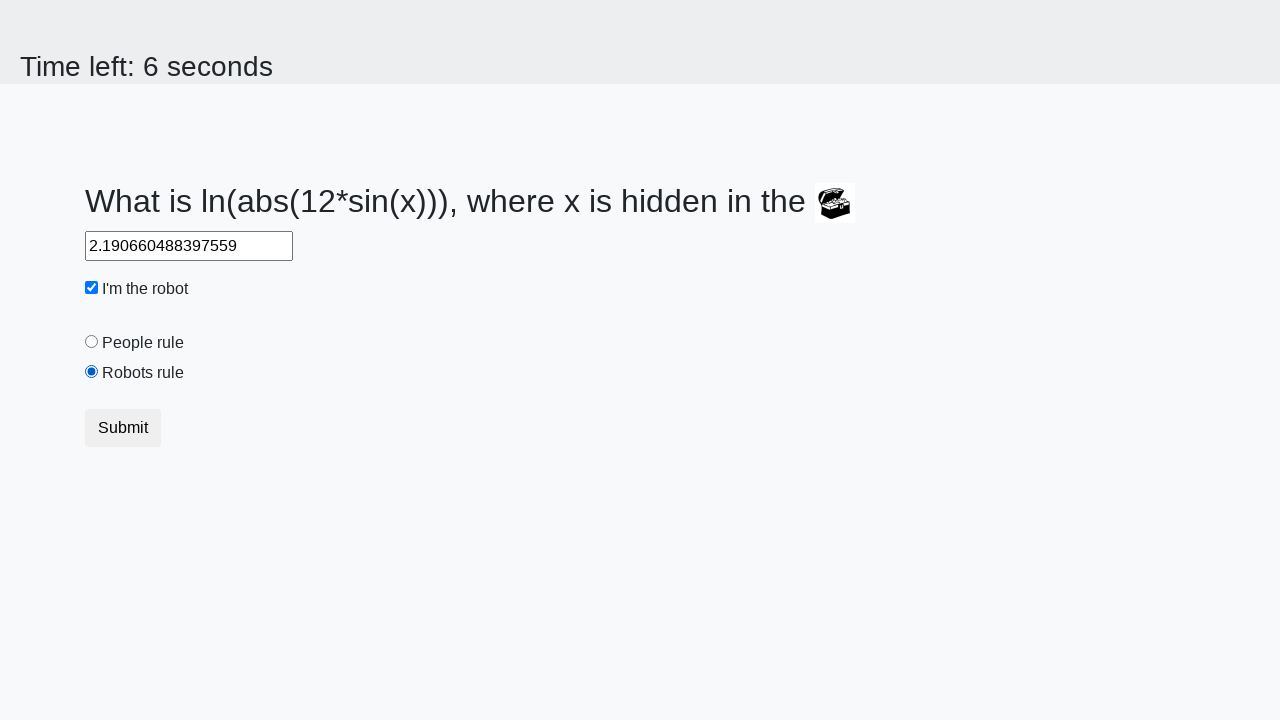

Submitted the form at (123, 428) on button[type='submit']
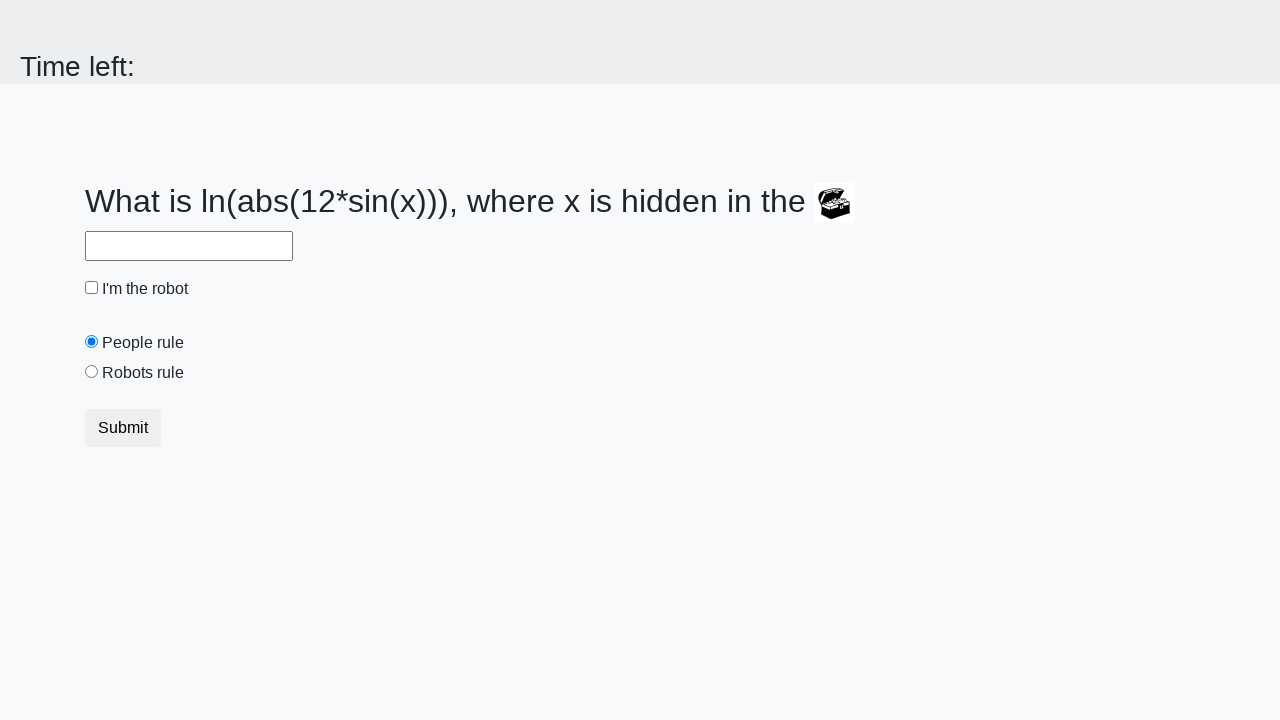

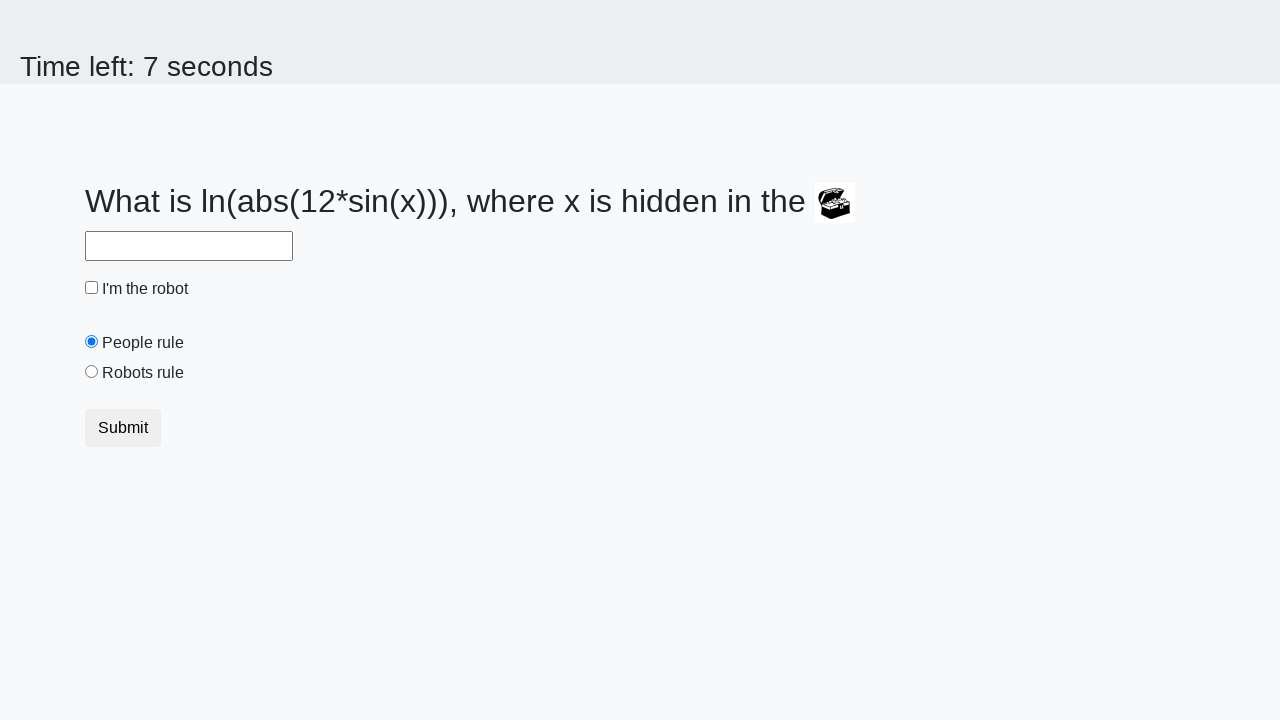